Tests right-click functionality by right-clicking a button and verifying the resulting message

Starting URL: https://demoqa.com/buttons

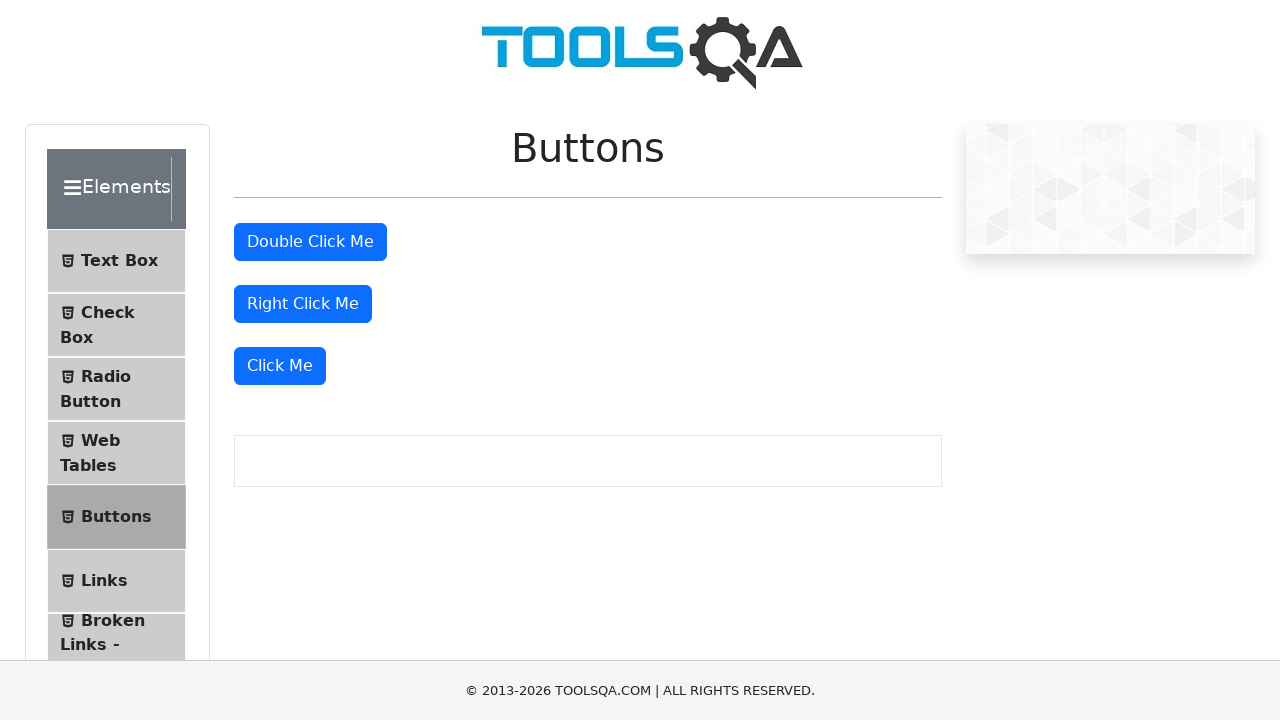

Right-clicked the 'Right Click Me' button at (303, 304) on //button[.='Right Click Me']
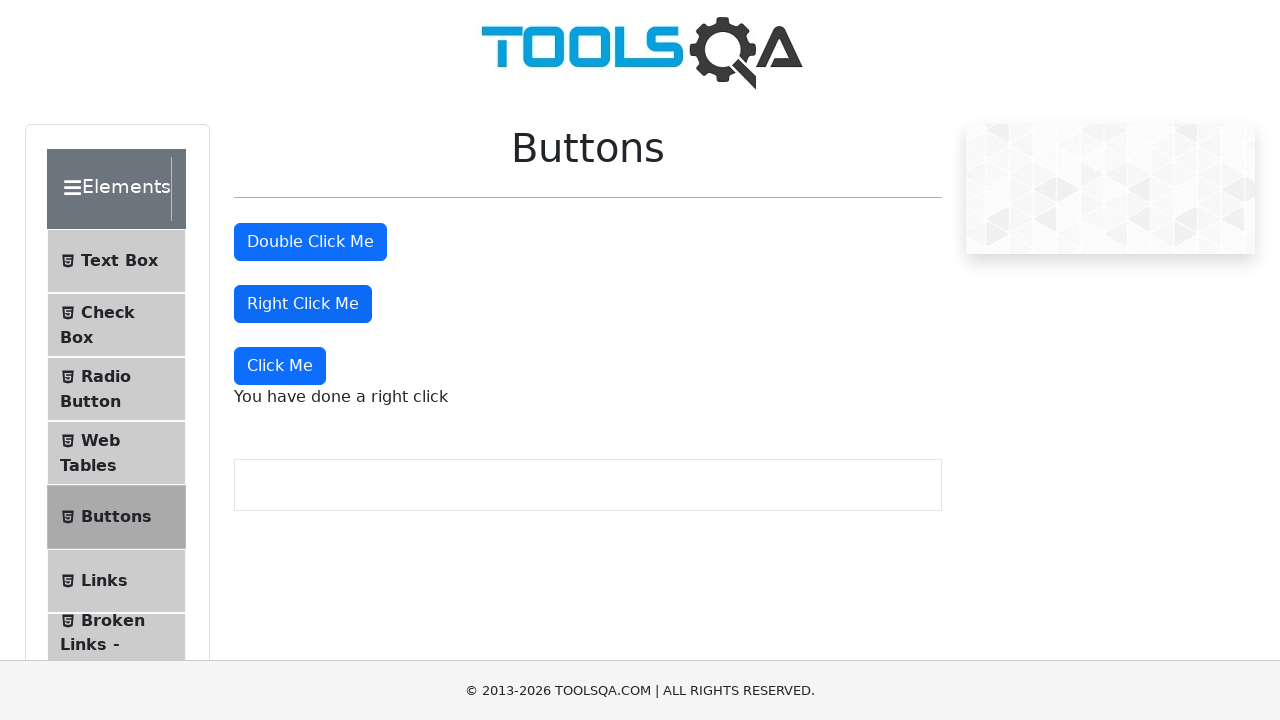

Right-click message element appeared
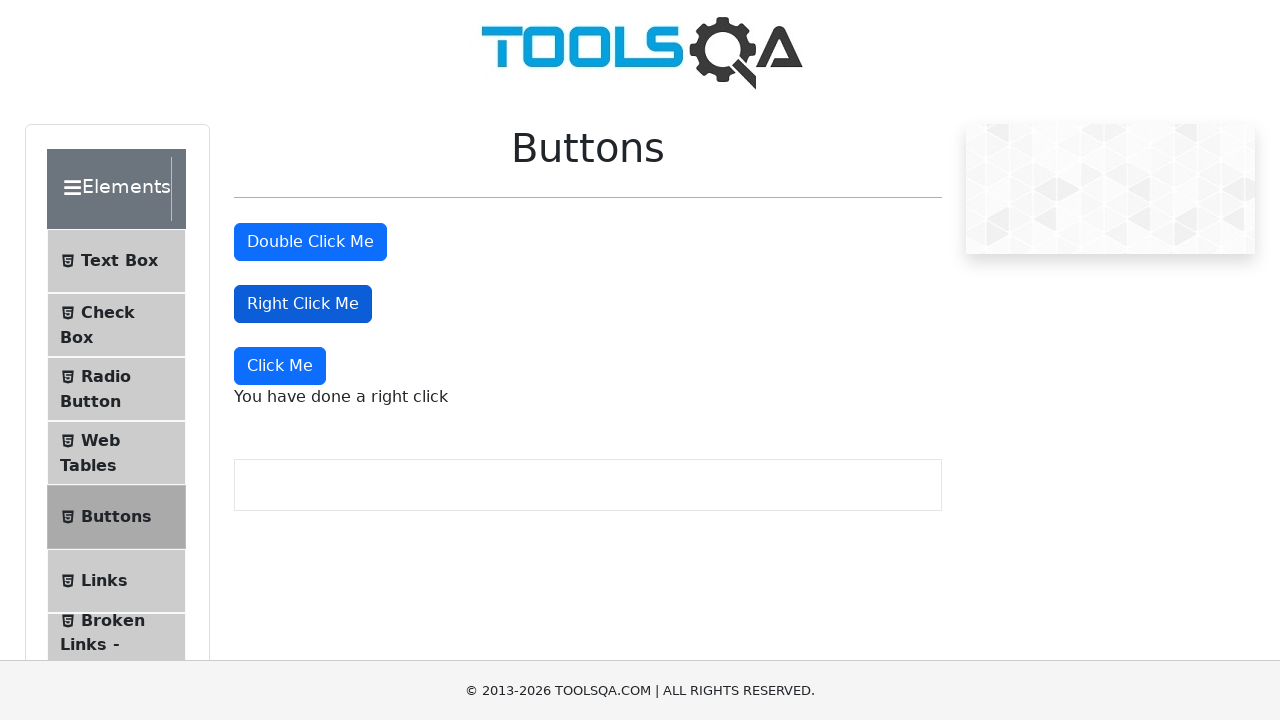

Verified right-click message displays 'You have done a right click'
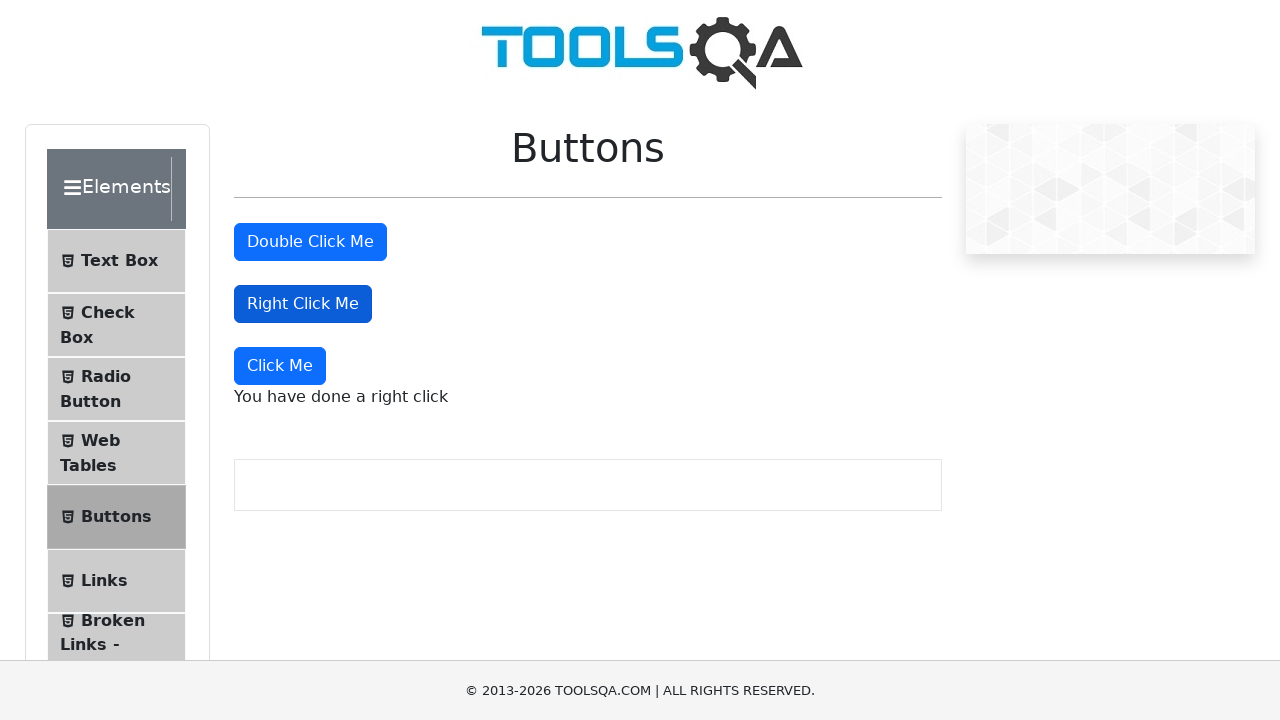

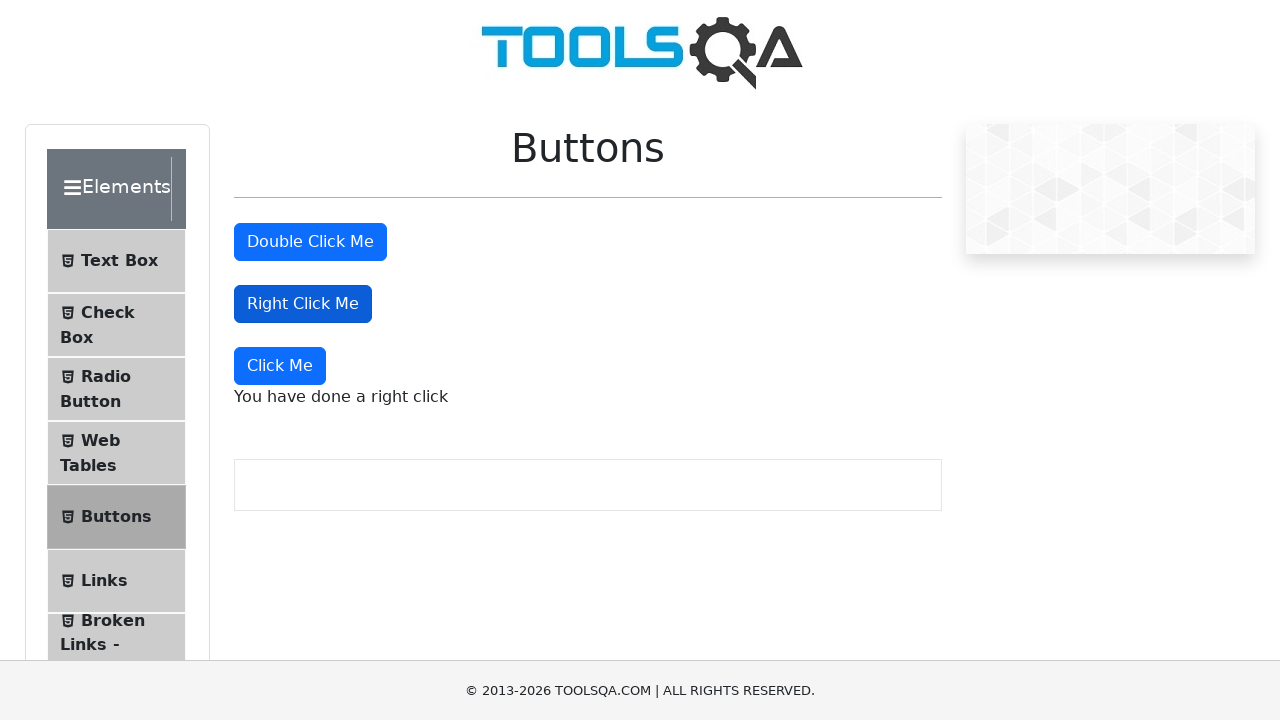